Finds all elements with class "test", counts them, retrieves all their text content, and gets the third element's text

Starting URL: https://kristinek.github.io/site/examples/locators

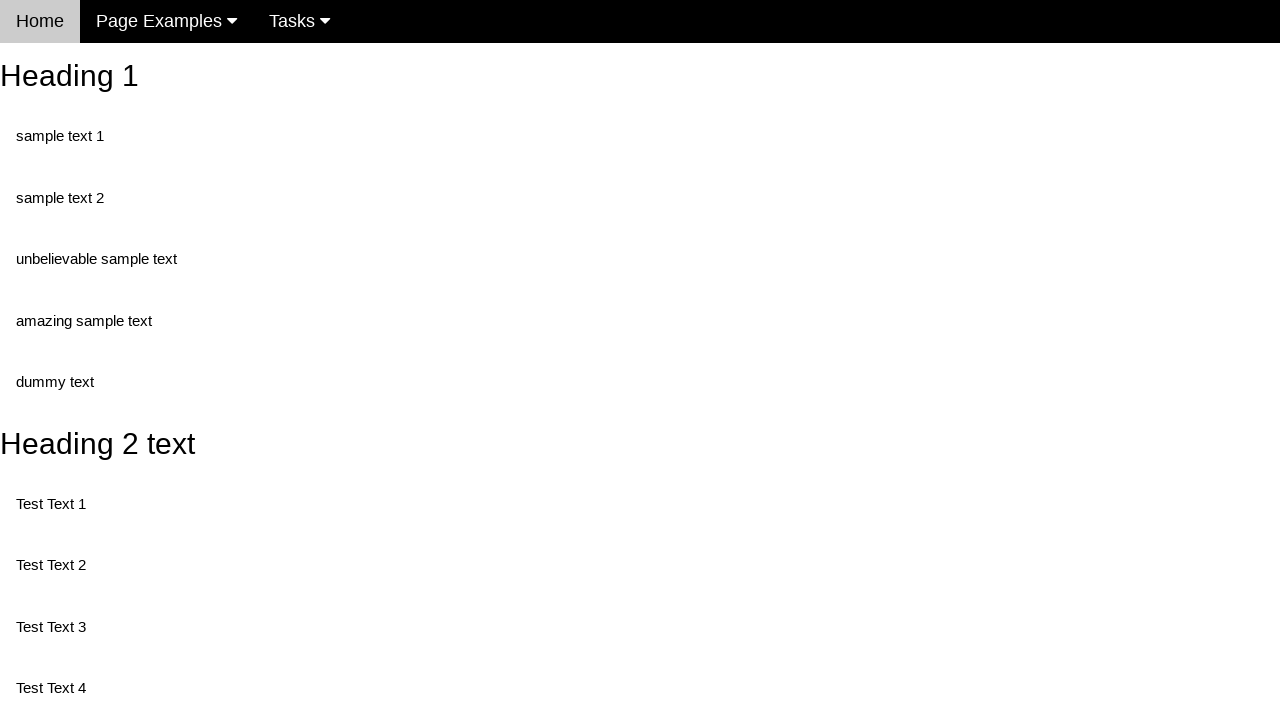

Navigated to locators example page
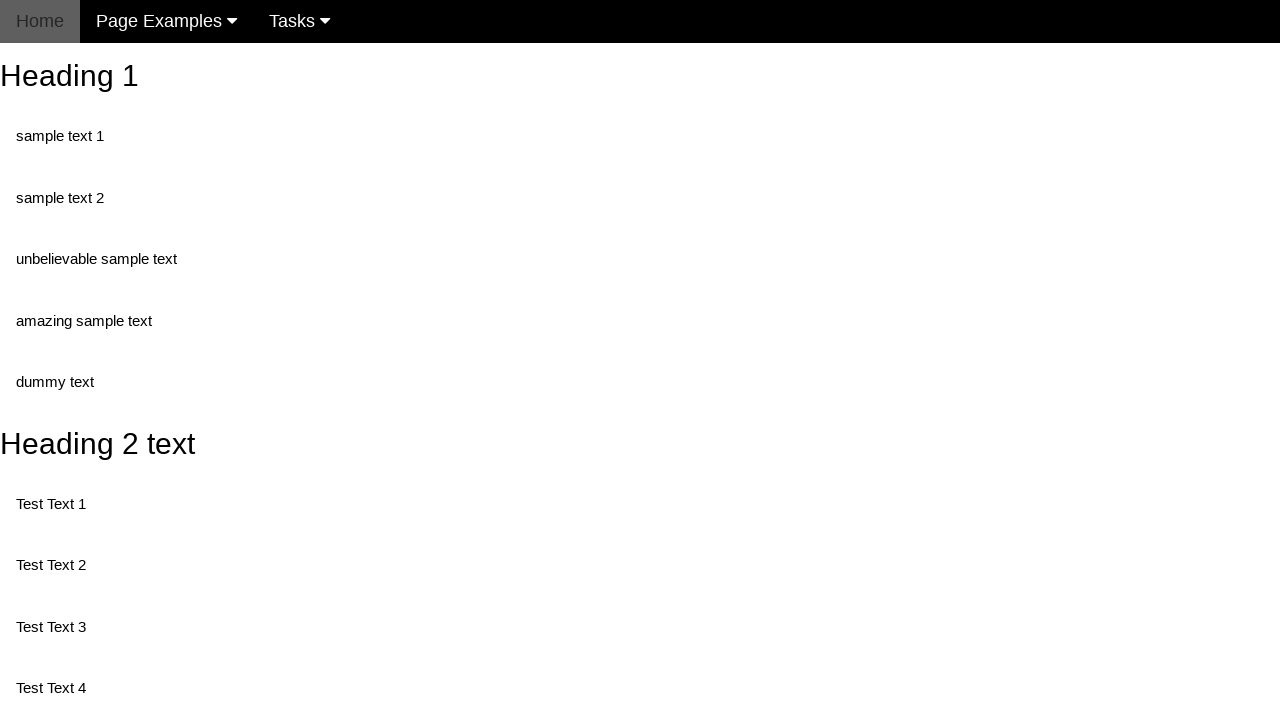

Located all elements with class 'test'
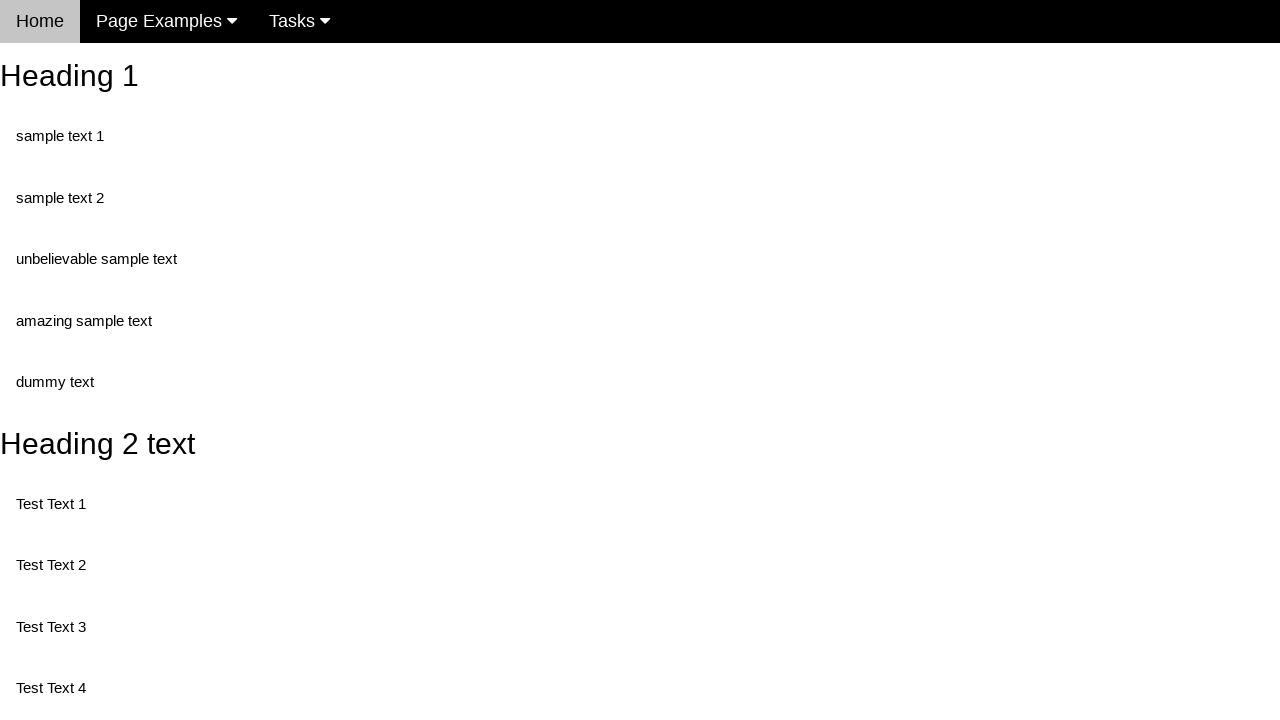

Counted 5 elements with class 'test'
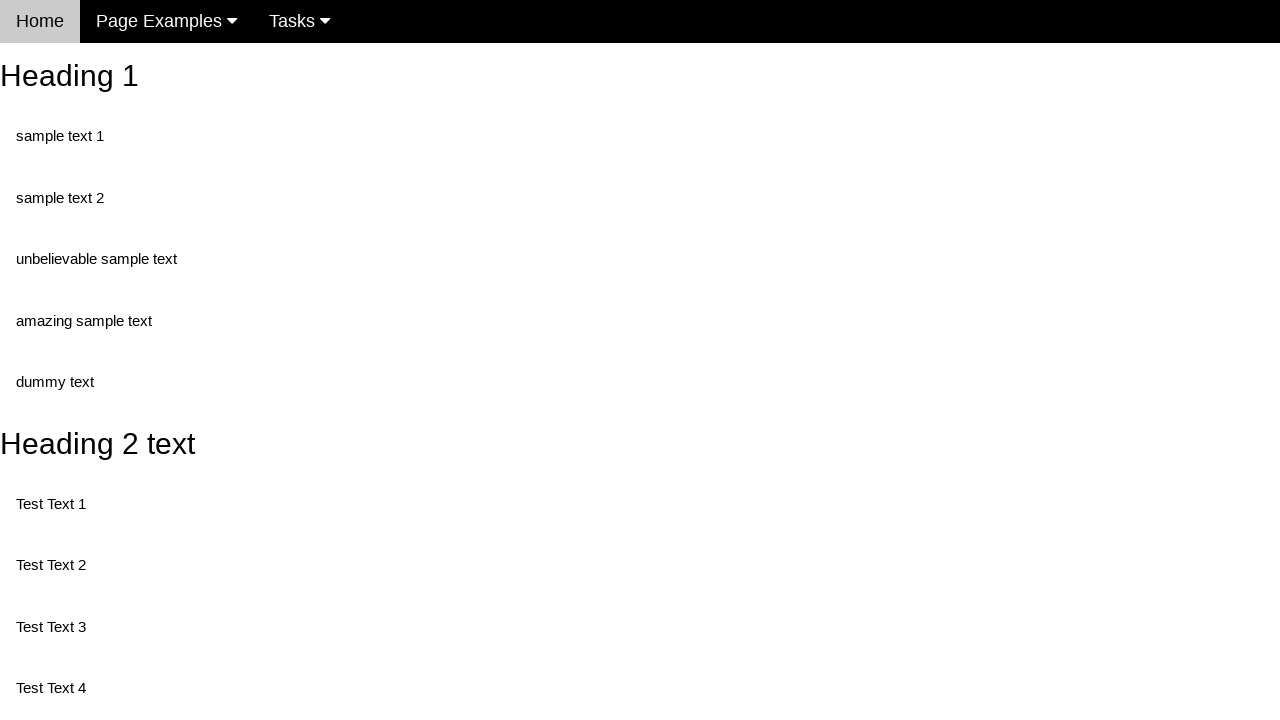

Retrieved text content from element 1: 'Test Text 1'
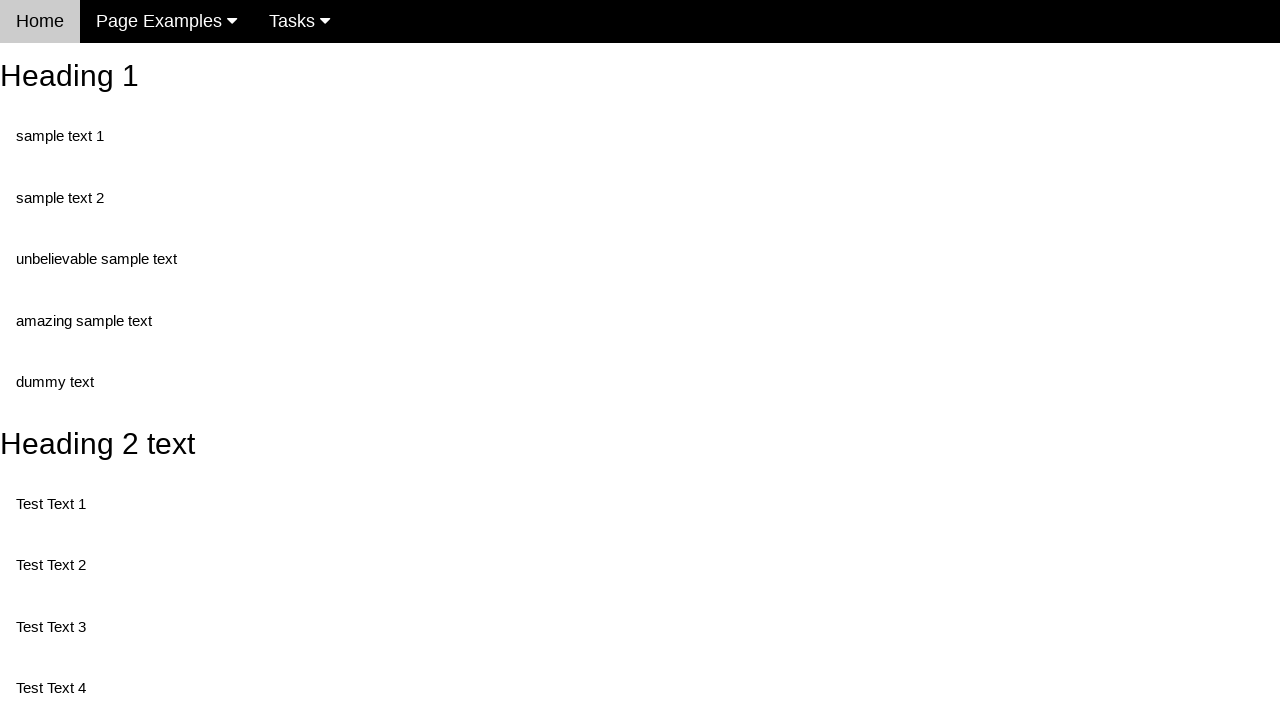

Retrieved text content from element 2: 'Test Text 3'
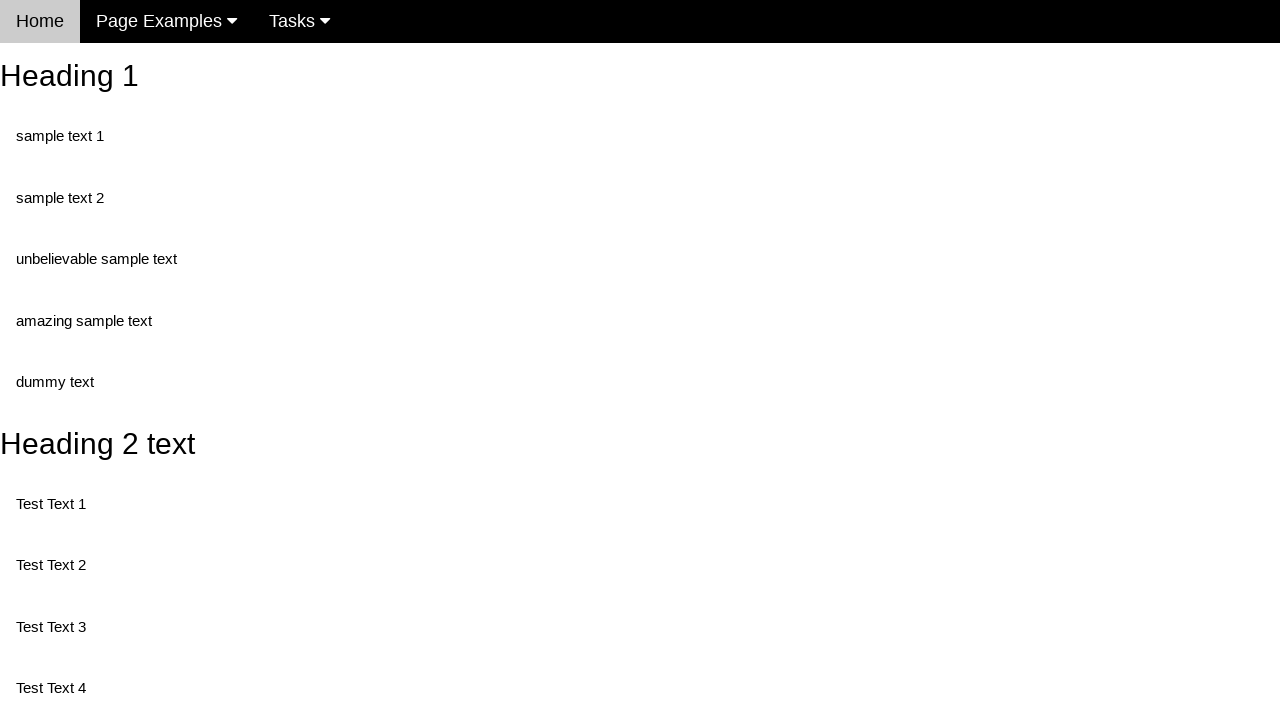

Retrieved text content from element 3: 'Test Text 4'
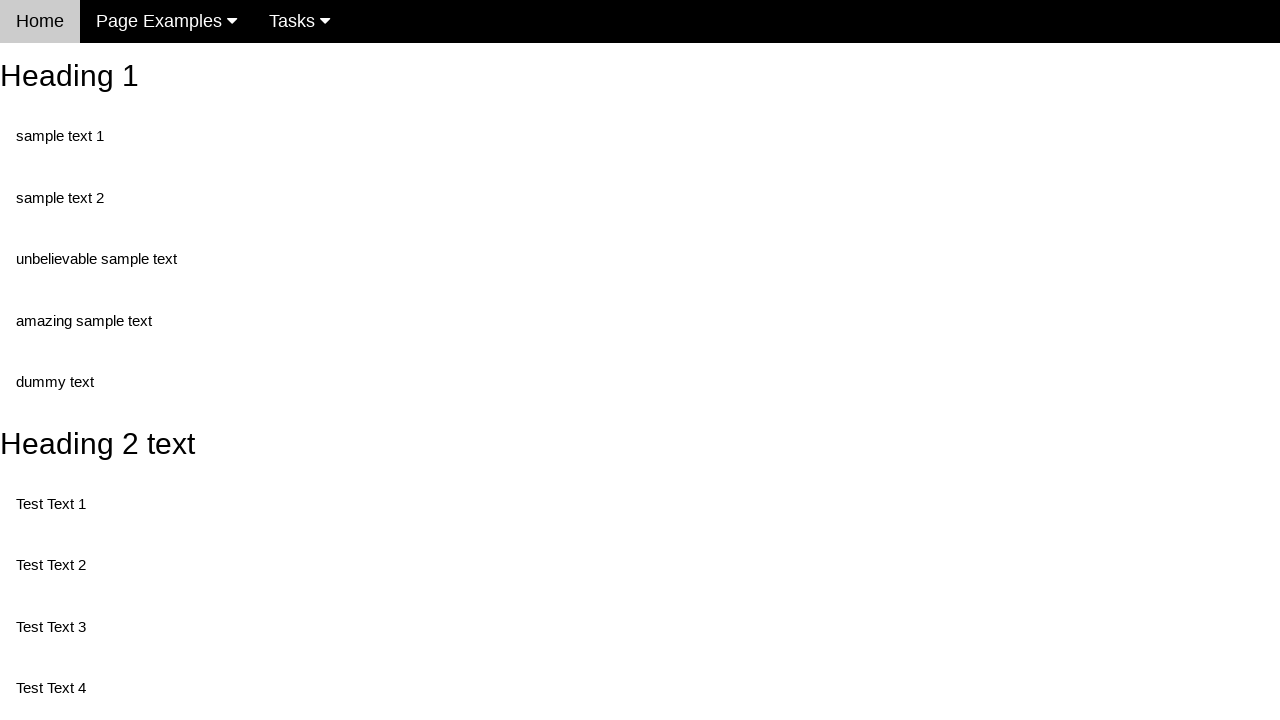

Retrieved text content from element 4: 'Test Text 5'
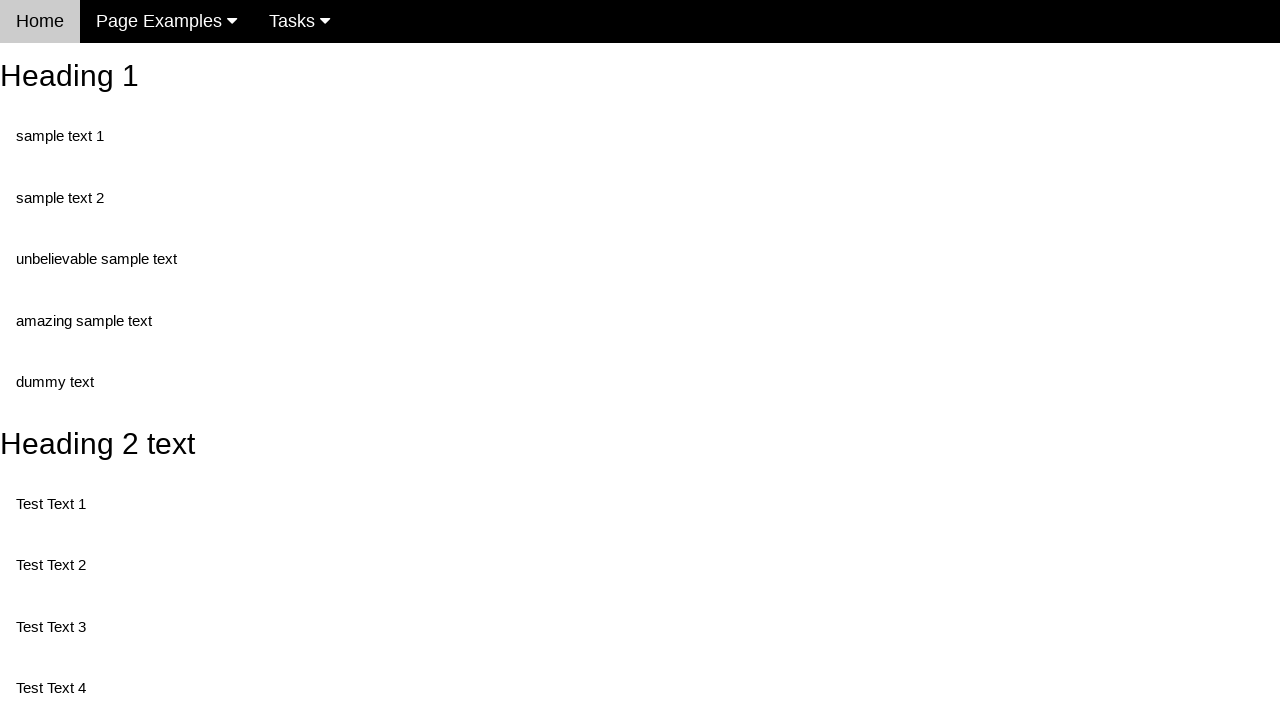

Retrieved text content from element 5: 'Test Text 6'
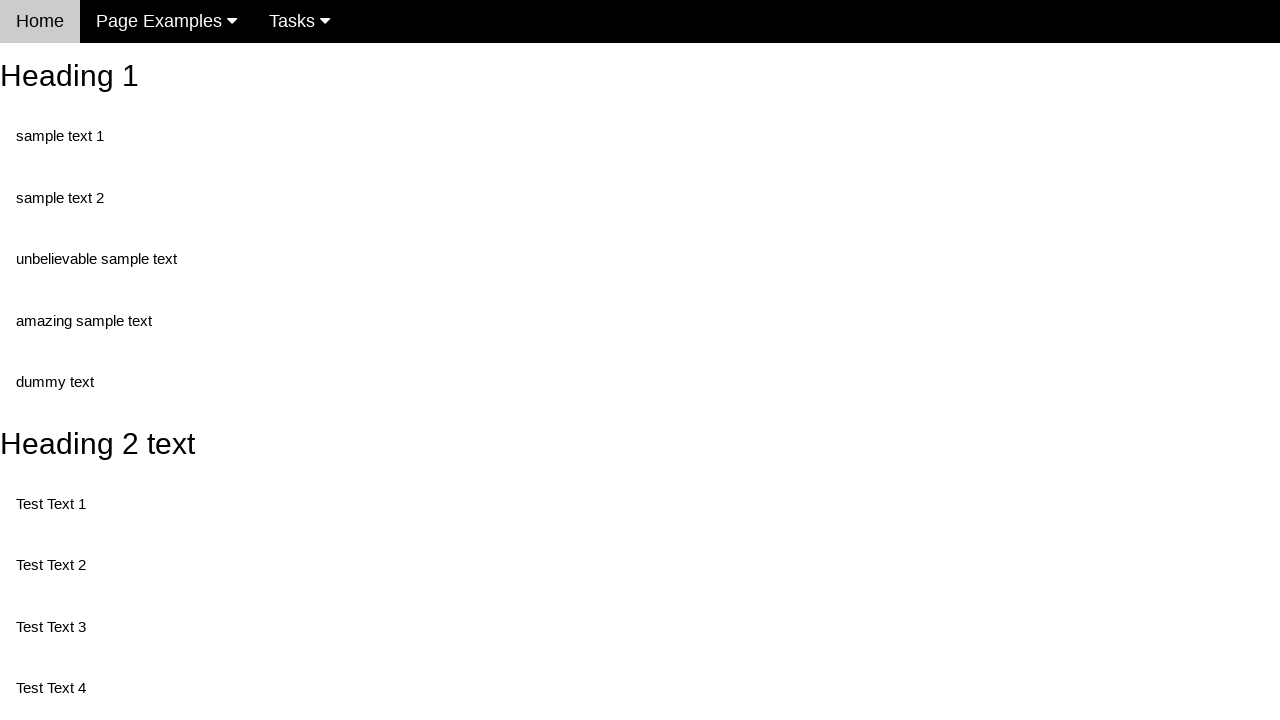

Retrieved third element's text content: 'Test Text 4'
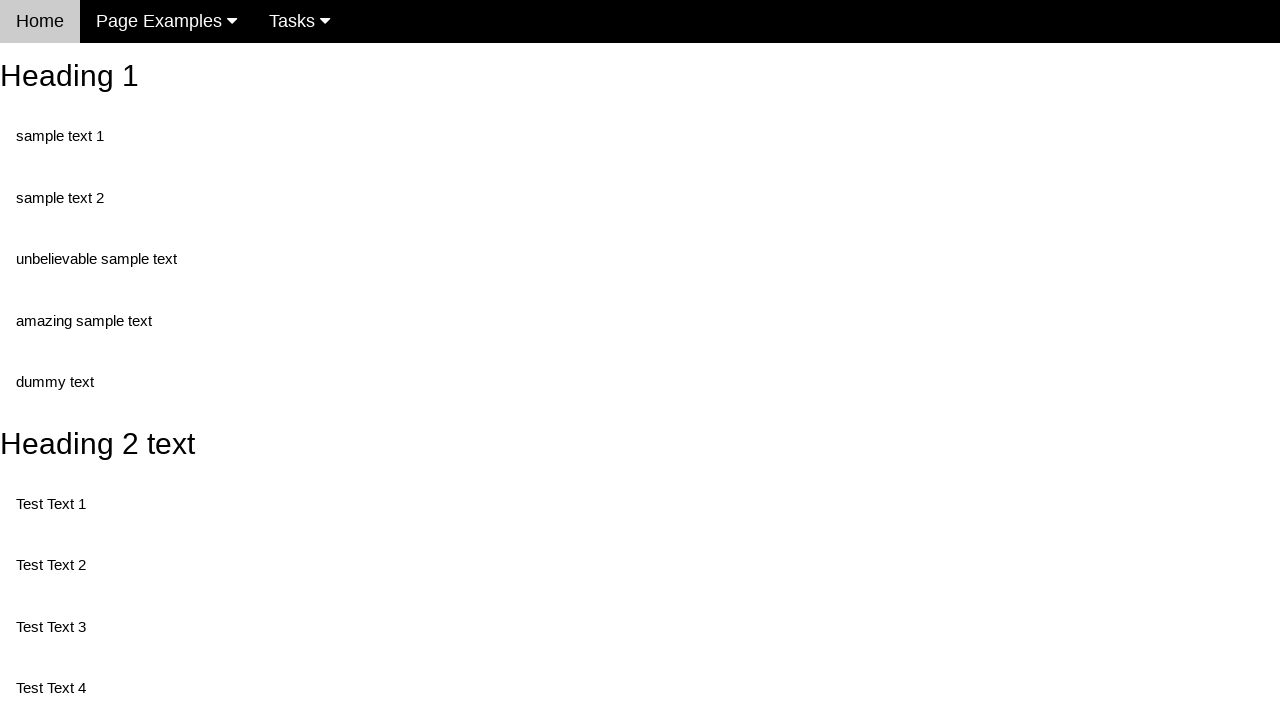

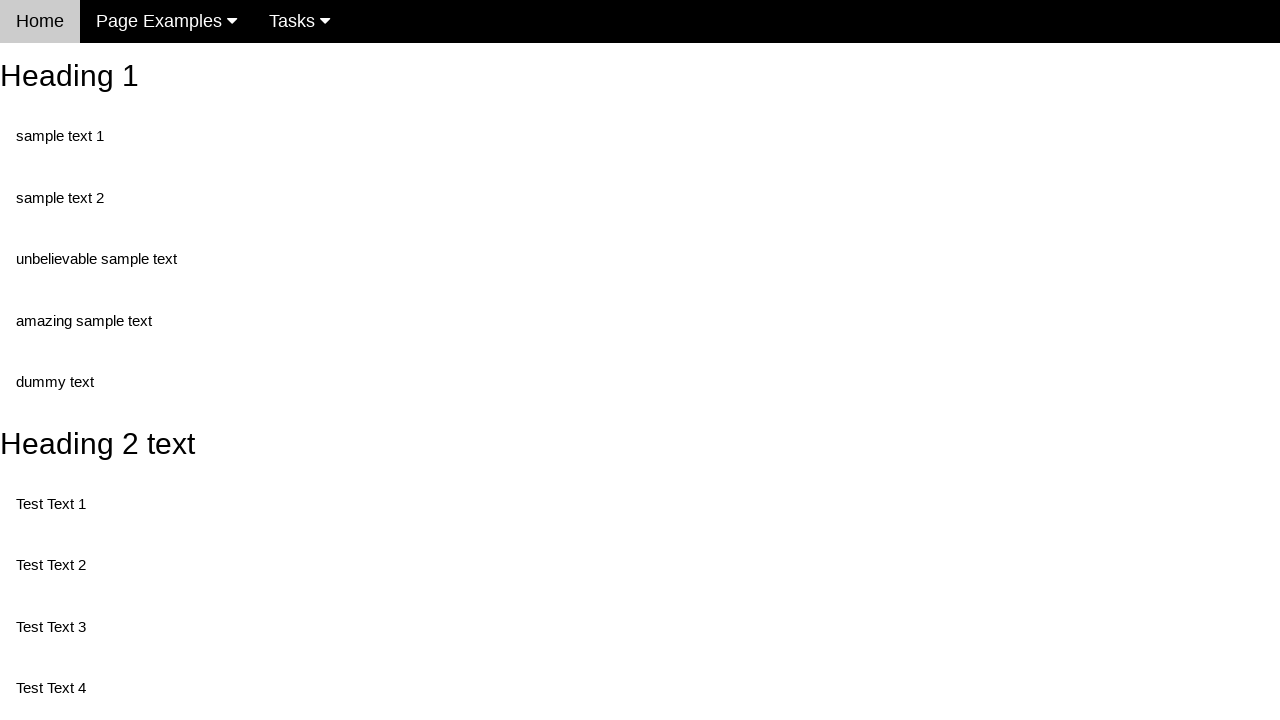